Tests double-click functionality on a button and verifies the success message

Starting URL: https://demoqa.com/buttons

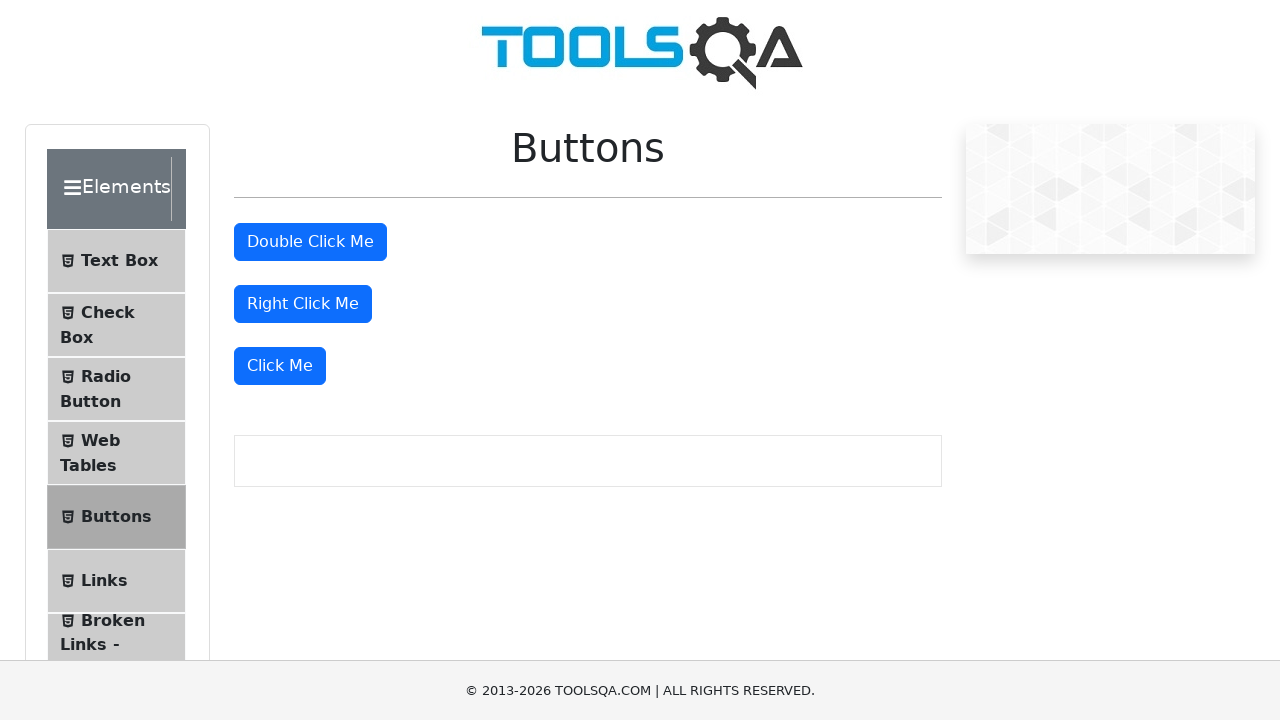

Scrolled to double click button into view
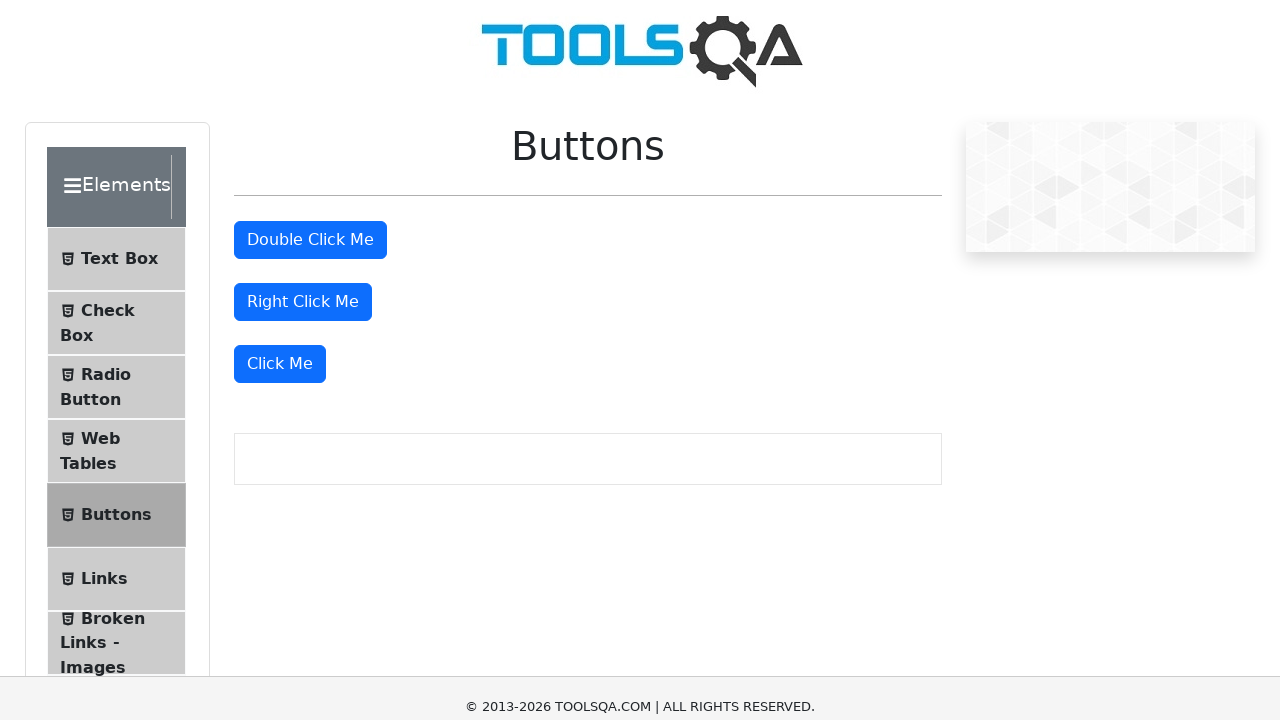

Double-clicked the button element at (310, 19) on #doubleClickBtn
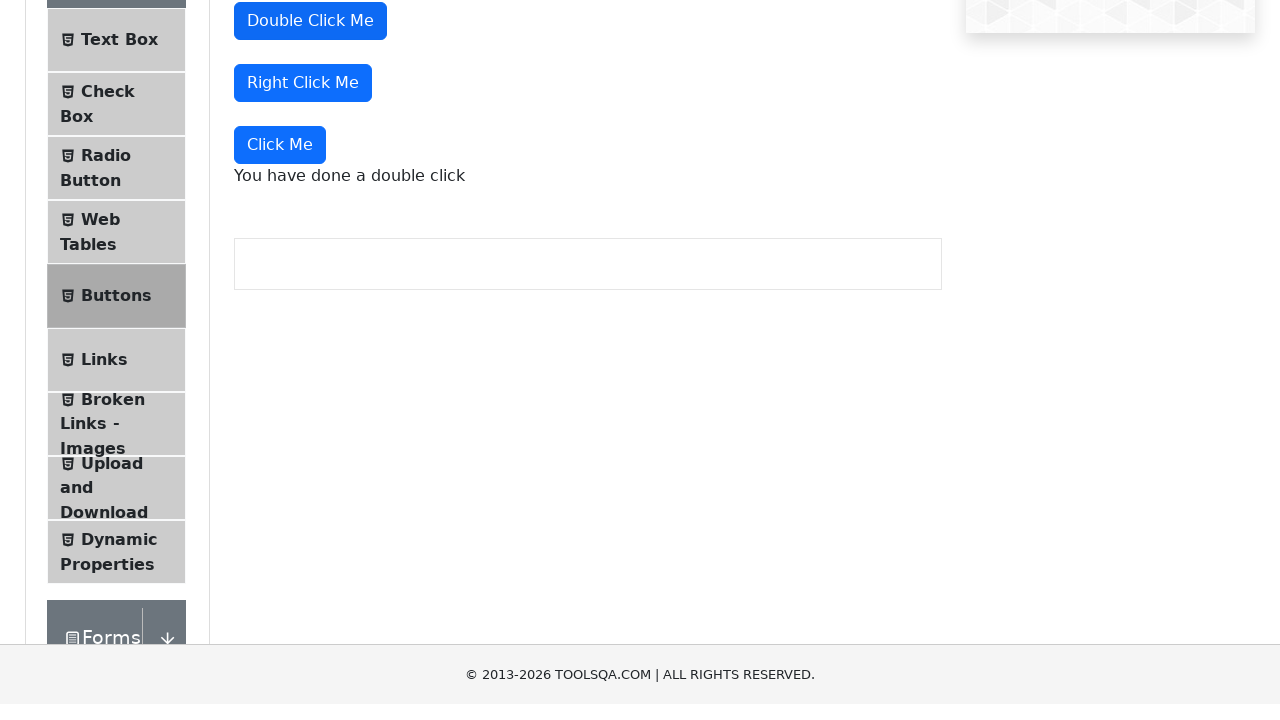

Success message appeared after double-click
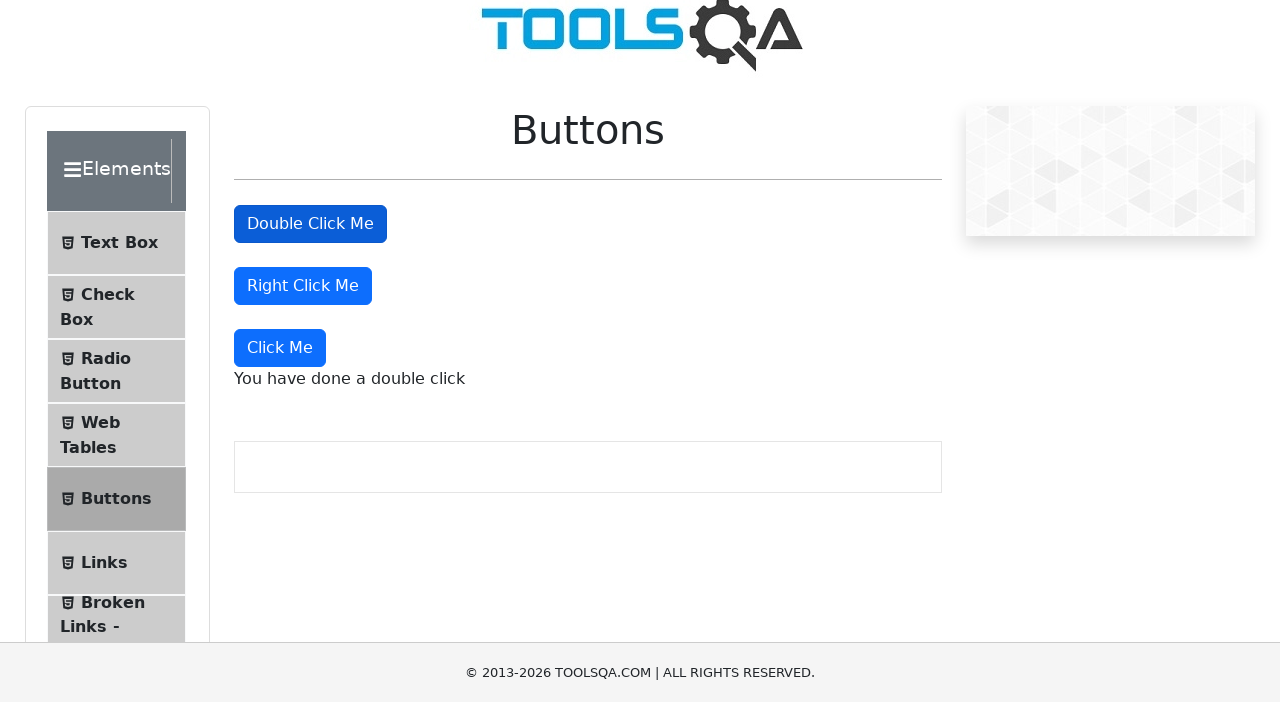

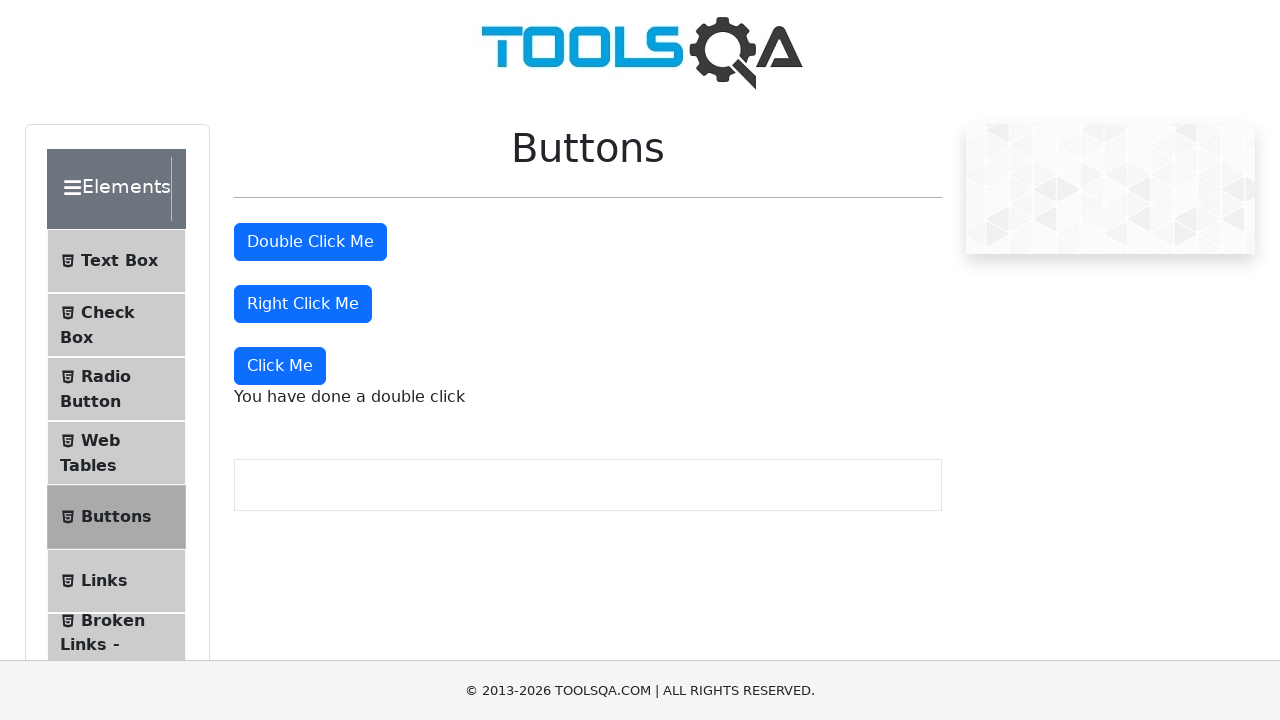